Navigates to a Minecraft Wiki page for a specific topic and waits for the page content to load

Starting URL: https://zh.minecraft.wiki/w/Creeper

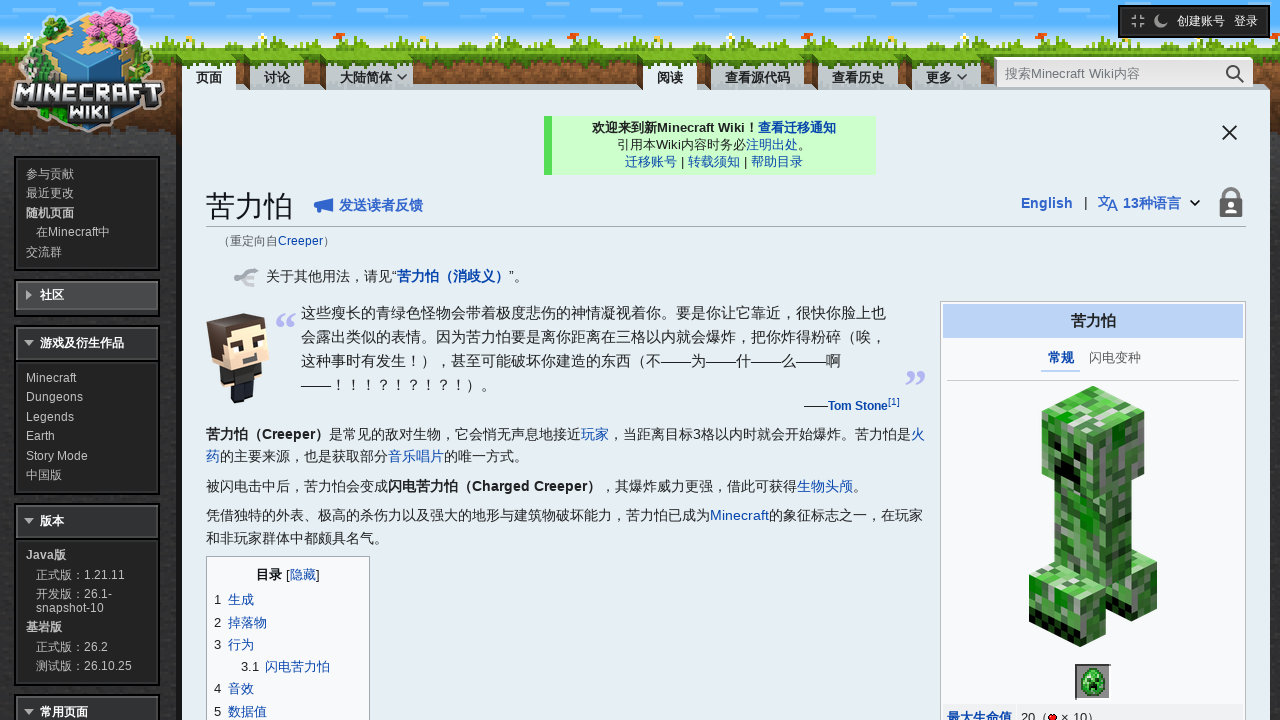

Waited for main content to load on Minecraft Wiki Creeper page
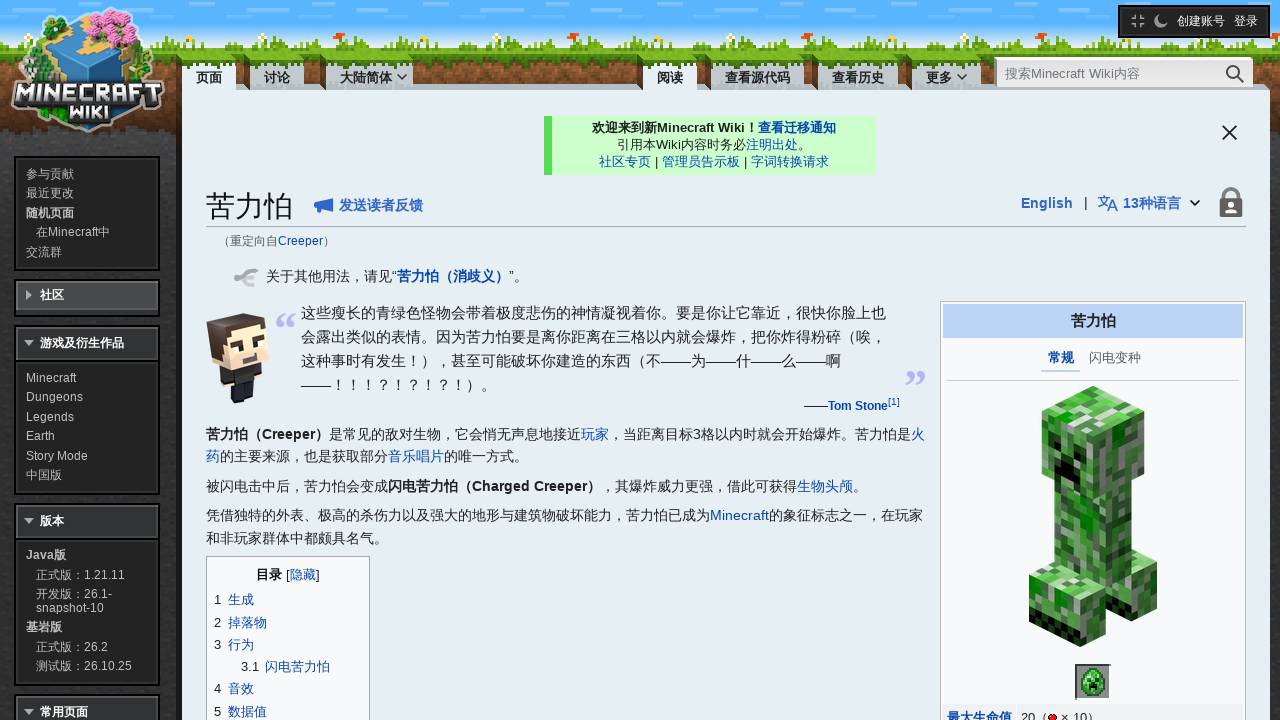

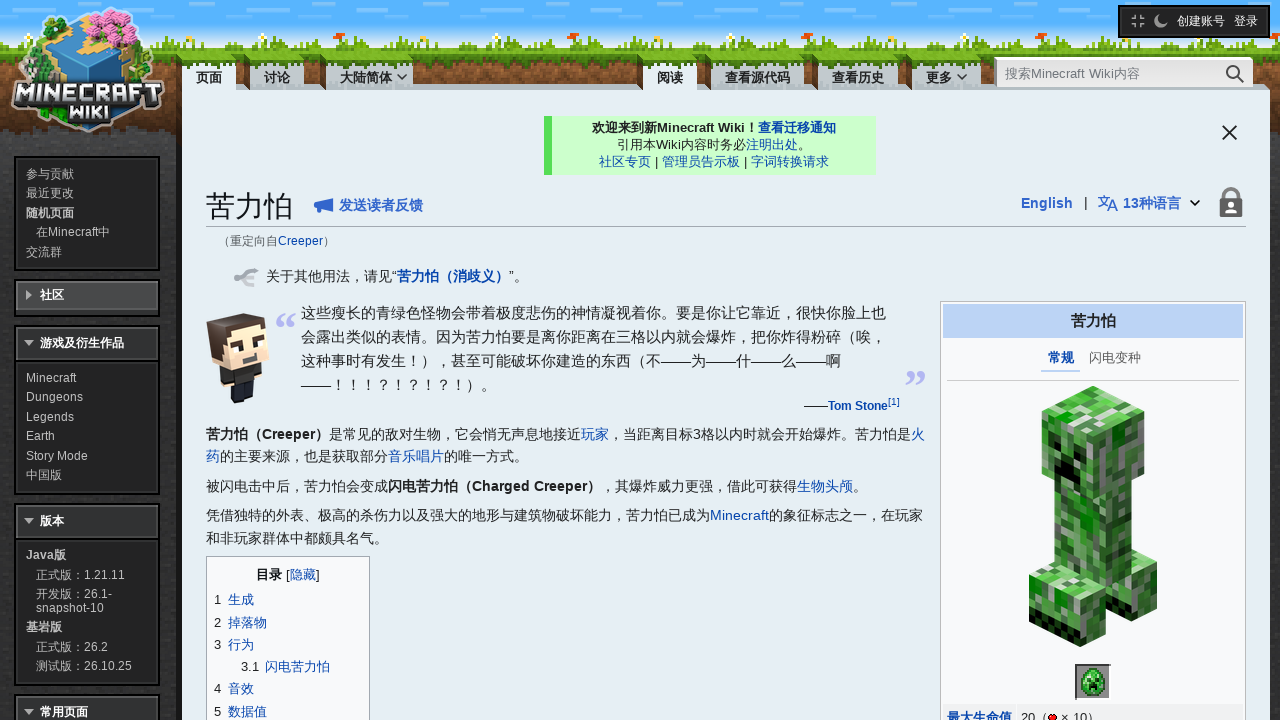